Tests mouse scrolling functionality by scrolling down the page using mouse wheel

Starting URL: https://testautomationpractice.blogspot.com/

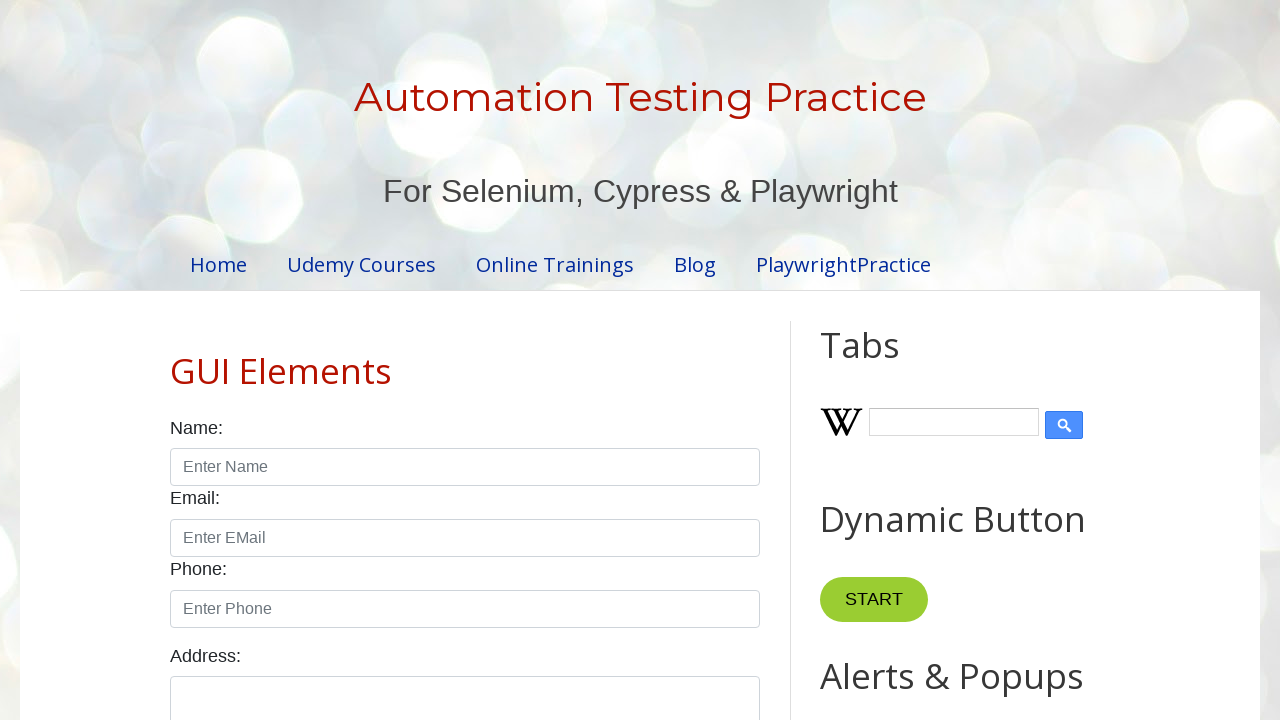

Scrolled down the page using mouse wheel by 3000 pixels
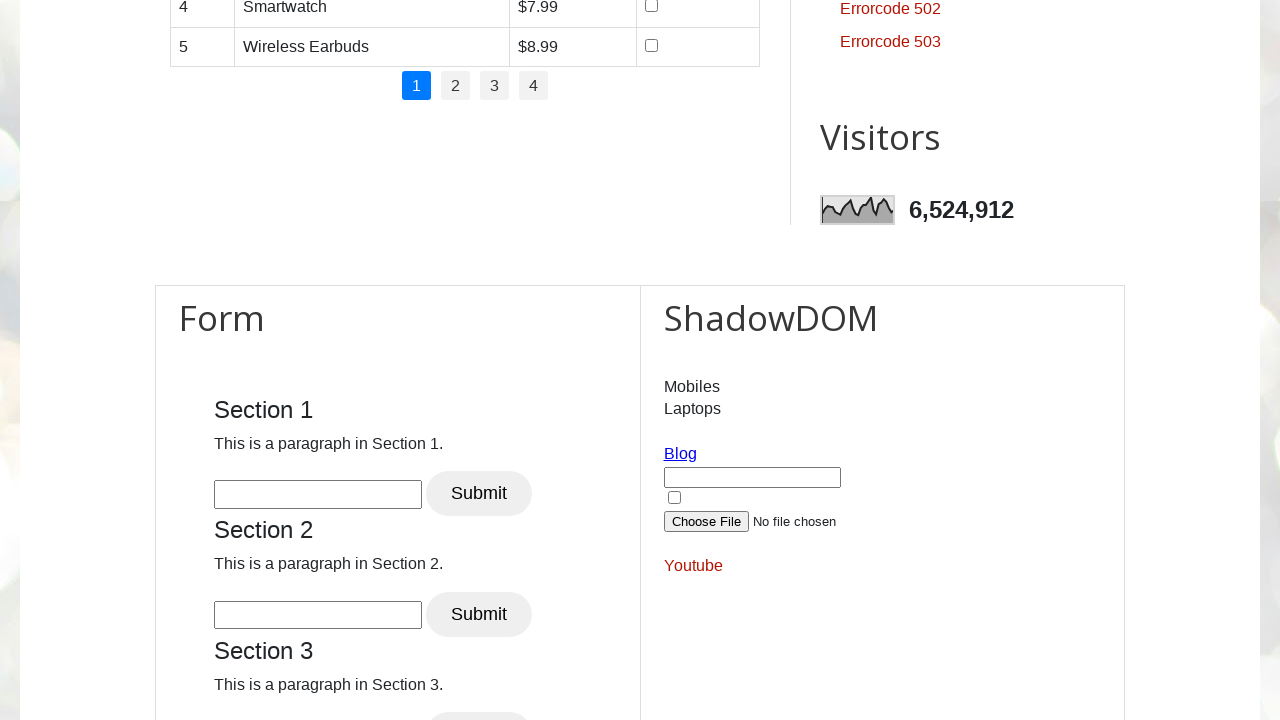

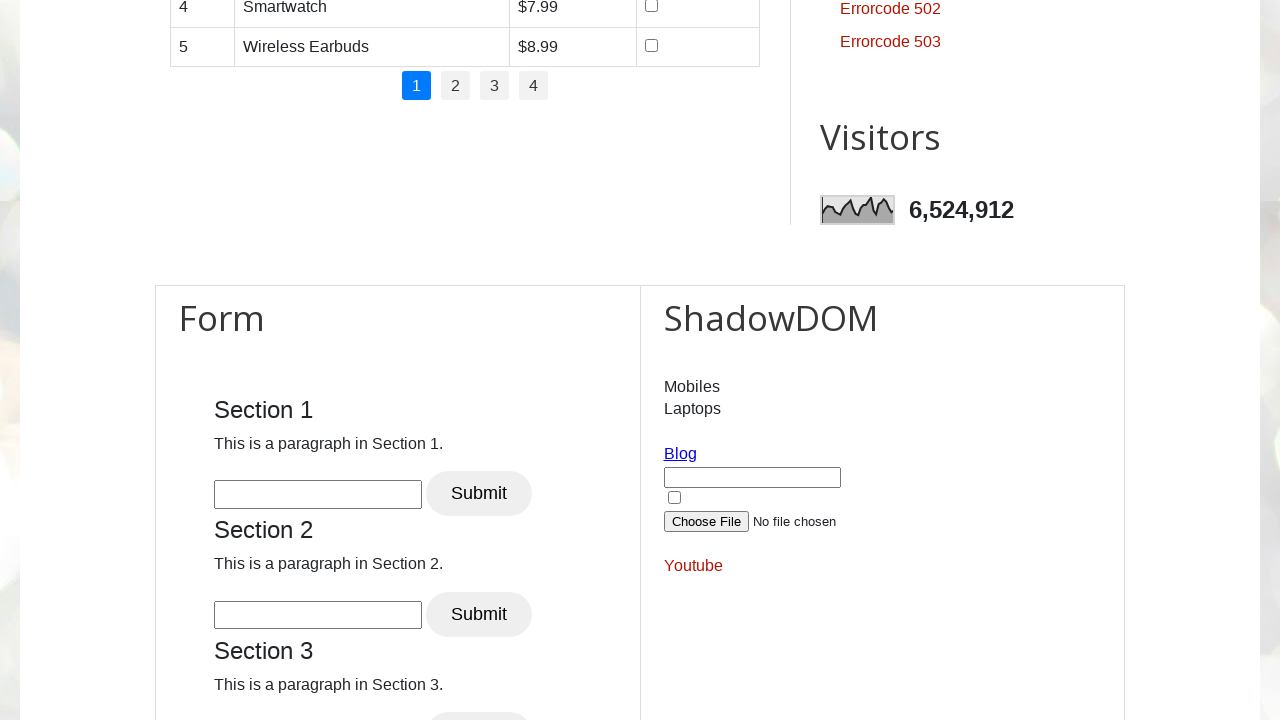